Navigates to Sauce Labs test page, finds an element by ID, and fills a text field

Starting URL: http://saucelabs.com/test/guinea-pig

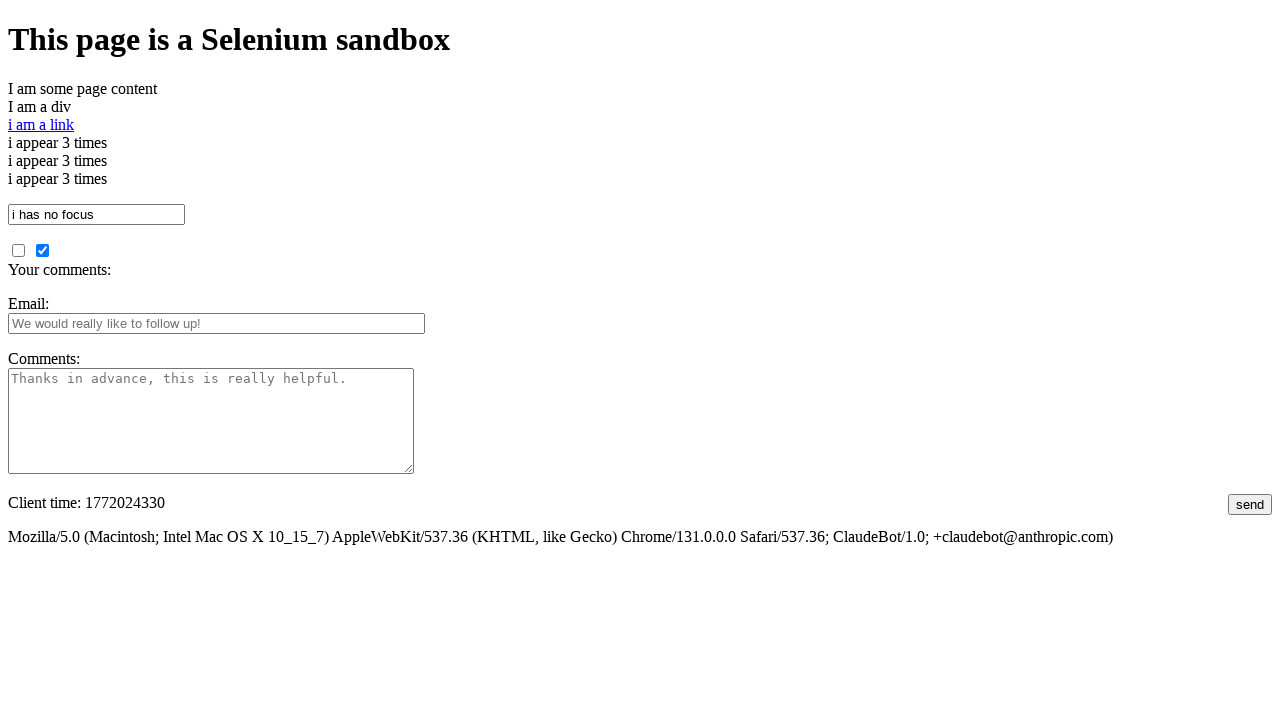

Navigated to Sauce Labs test page
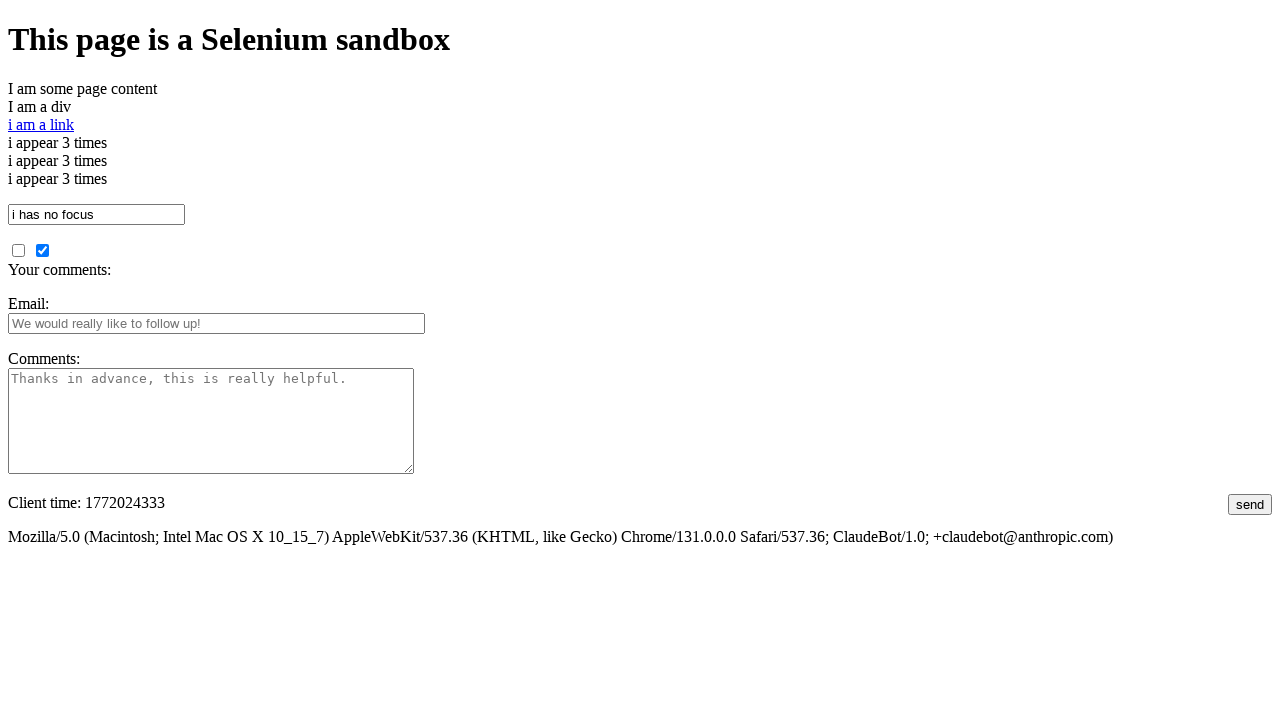

Element with ID 'i_am_an_id' is visible
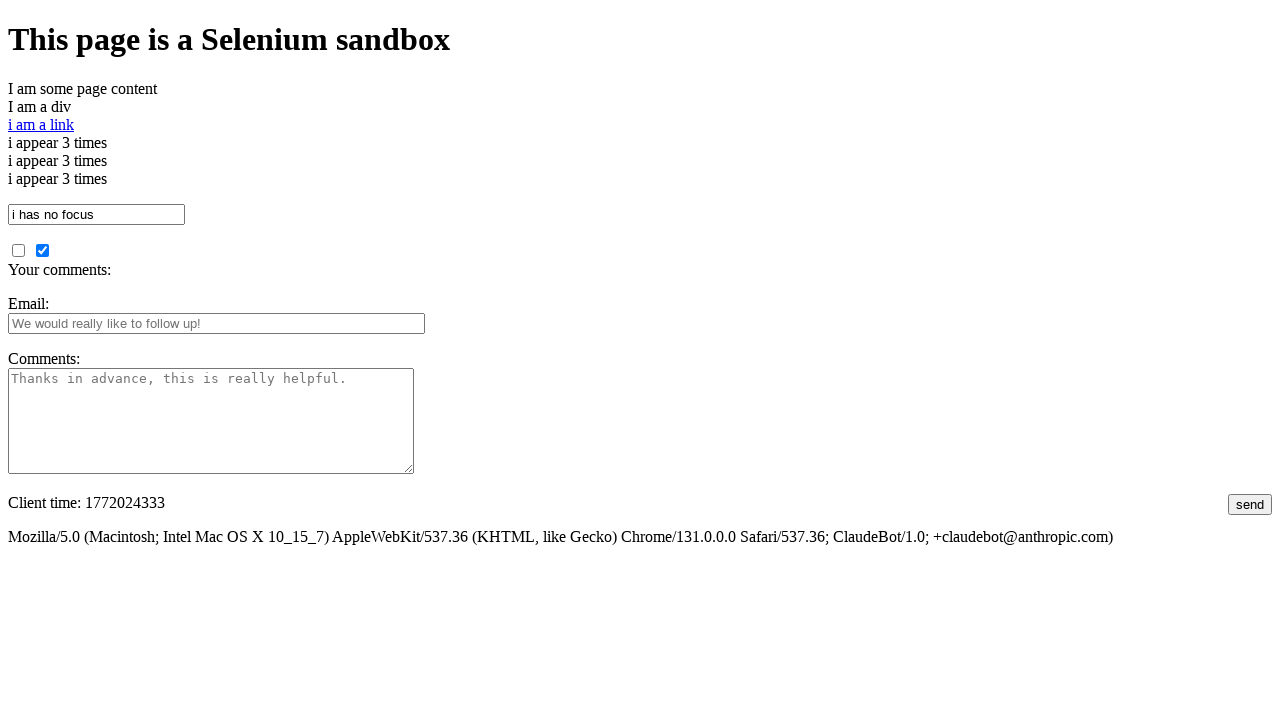

Filled text field with 'Hello World' on input[name='i_am_a_textbox']
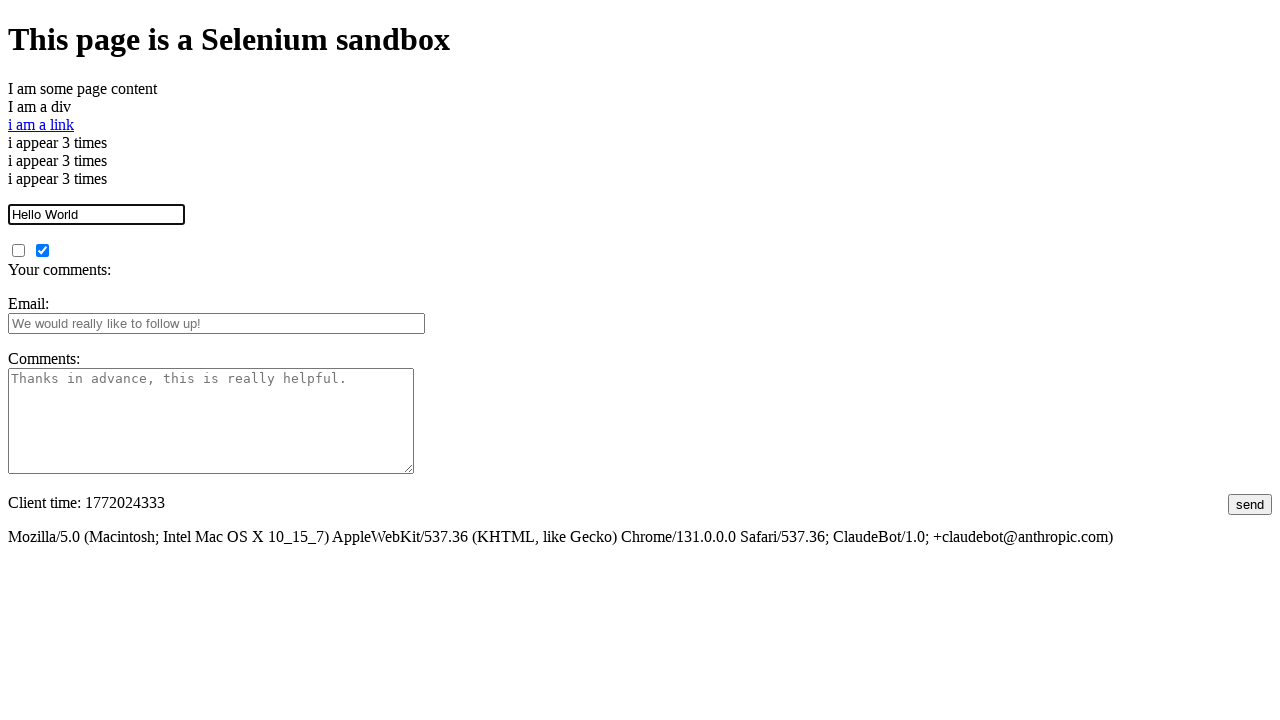

Pressed Enter to submit the form on input[name='i_am_a_textbox']
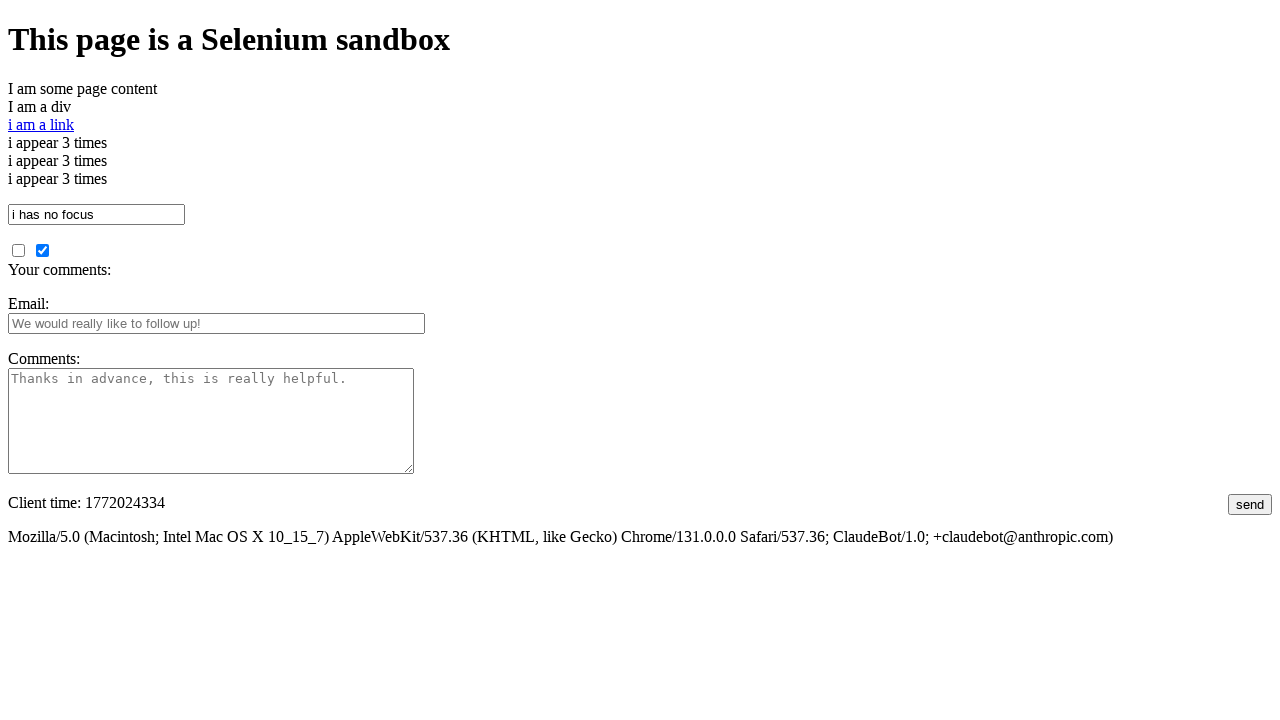

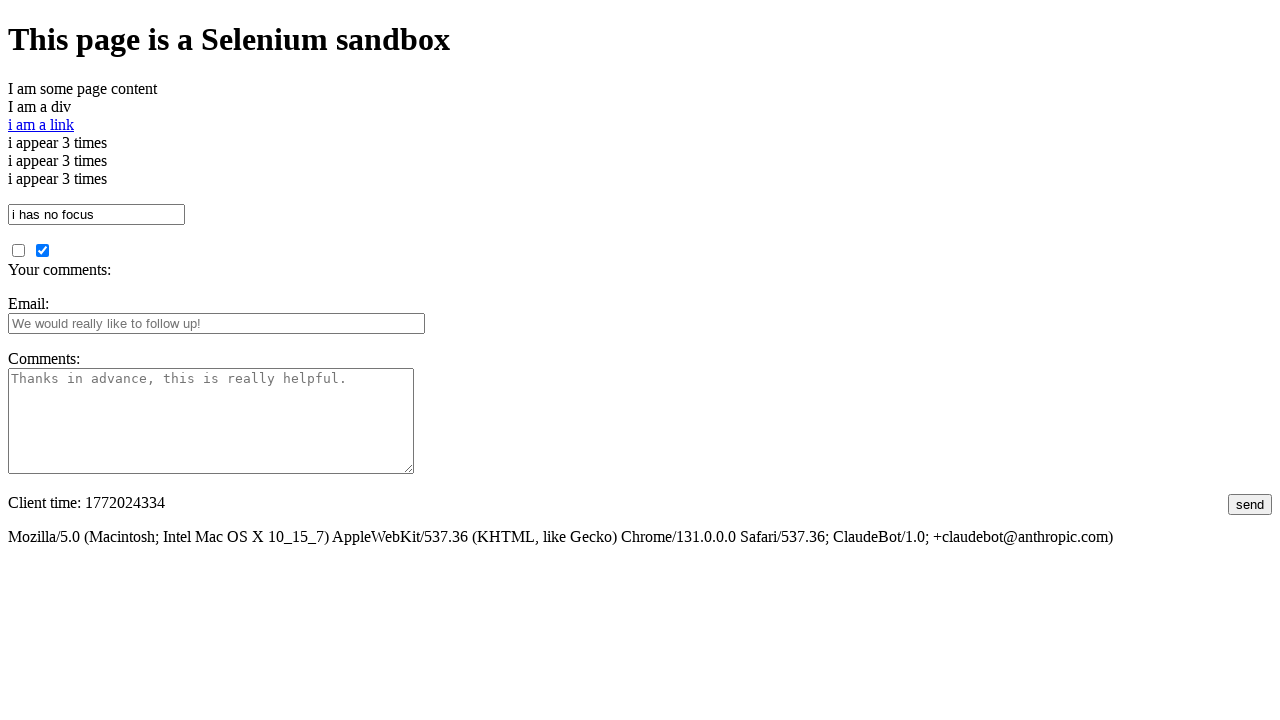